Tests clicking a button located by its role and name

Starting URL: https://testautomationpractice.blogspot.com/p/playwrightpractice.html

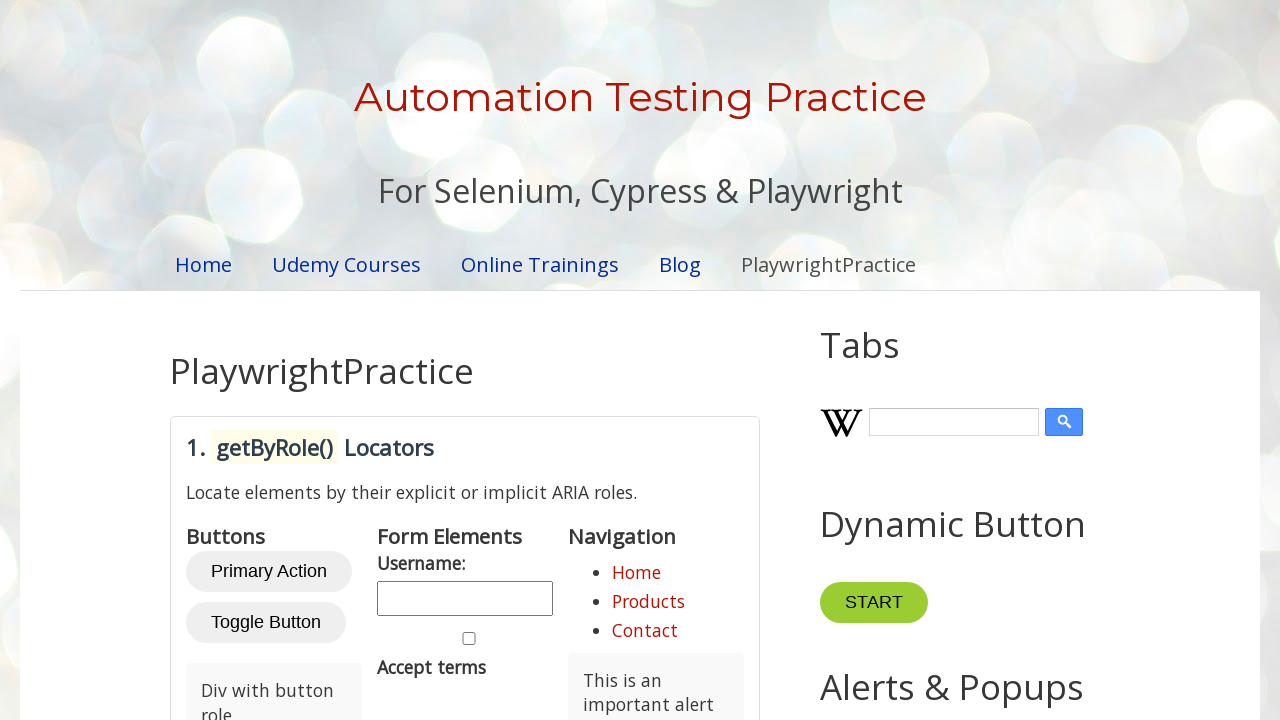

Navigated to Playwright practice page
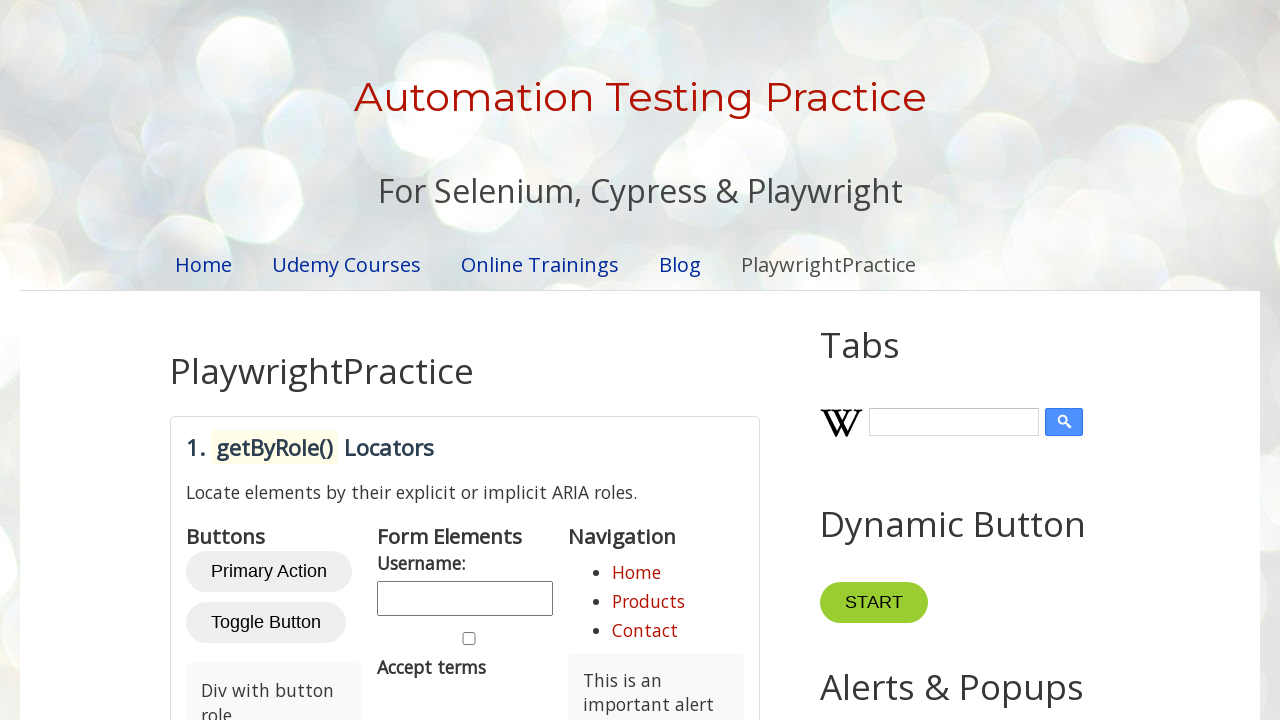

Clicked button located by role 'button' with name 'Primary Action' at (269, 572) on internal:role=button[name="Primary Action"i]
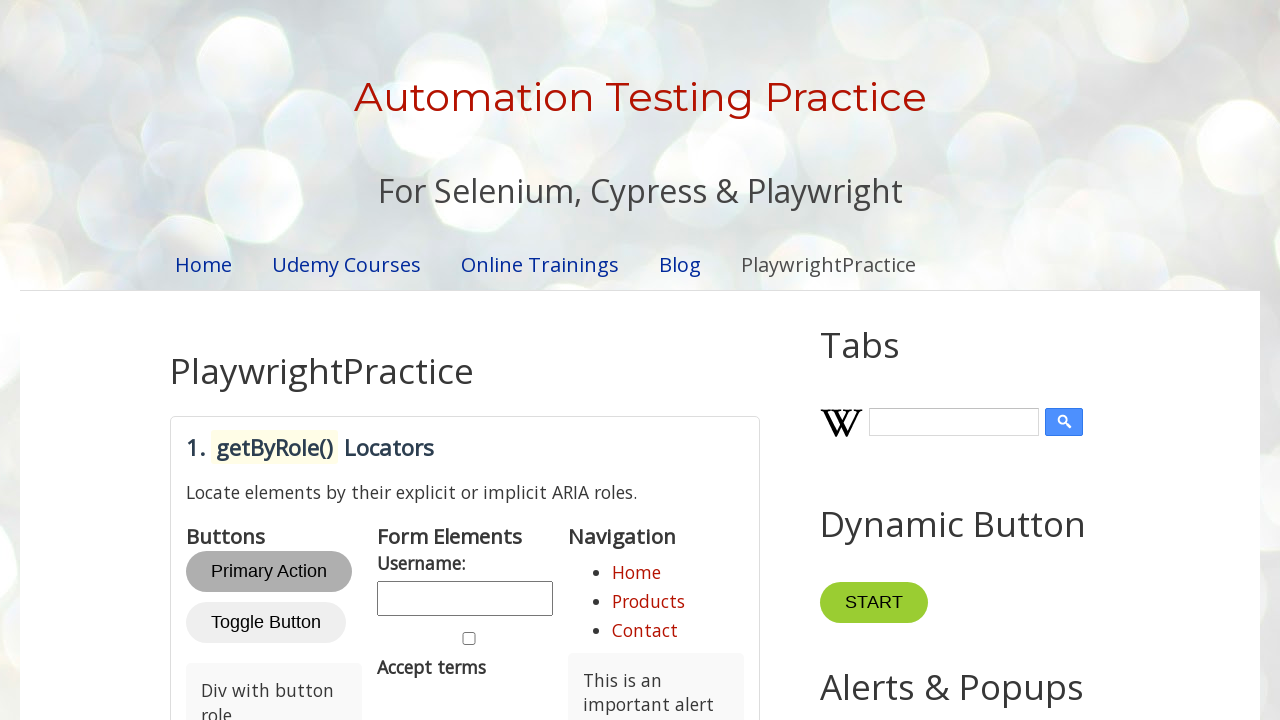

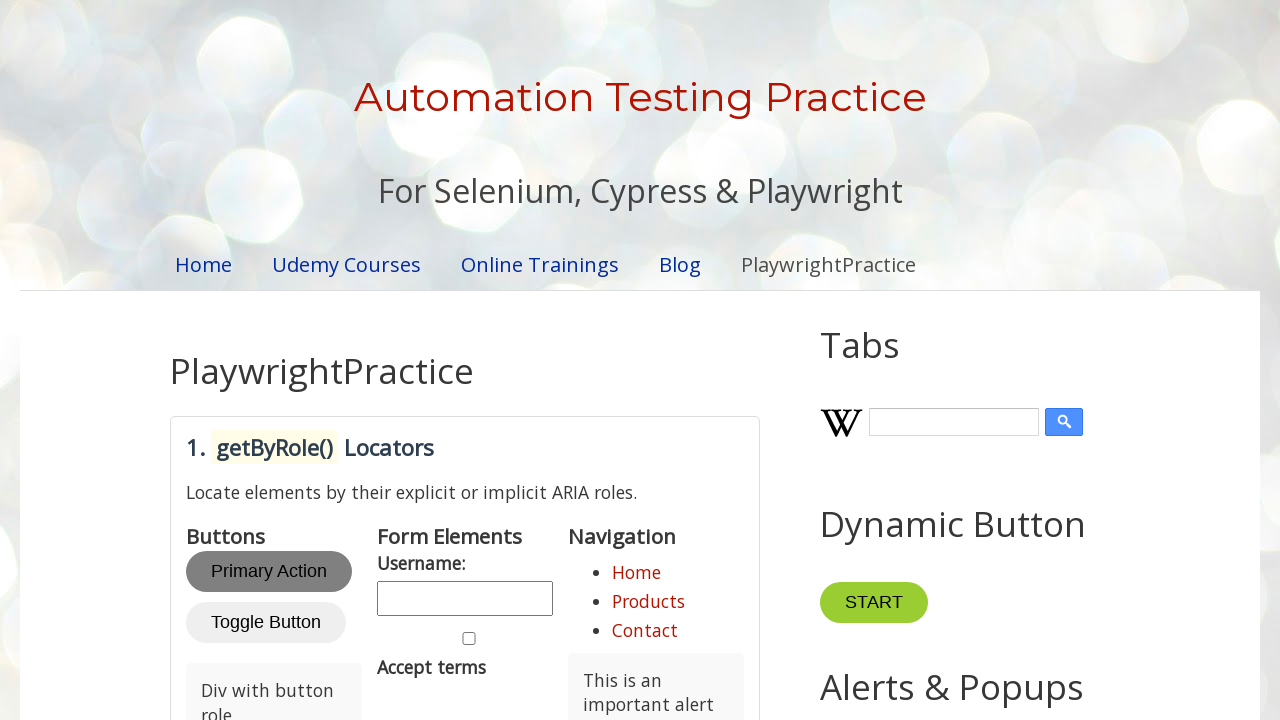